Tests various button interactions including double click, right click, and regular click on a demo page, verifying the corresponding messages appear

Starting URL: https://demoqa.com/buttons

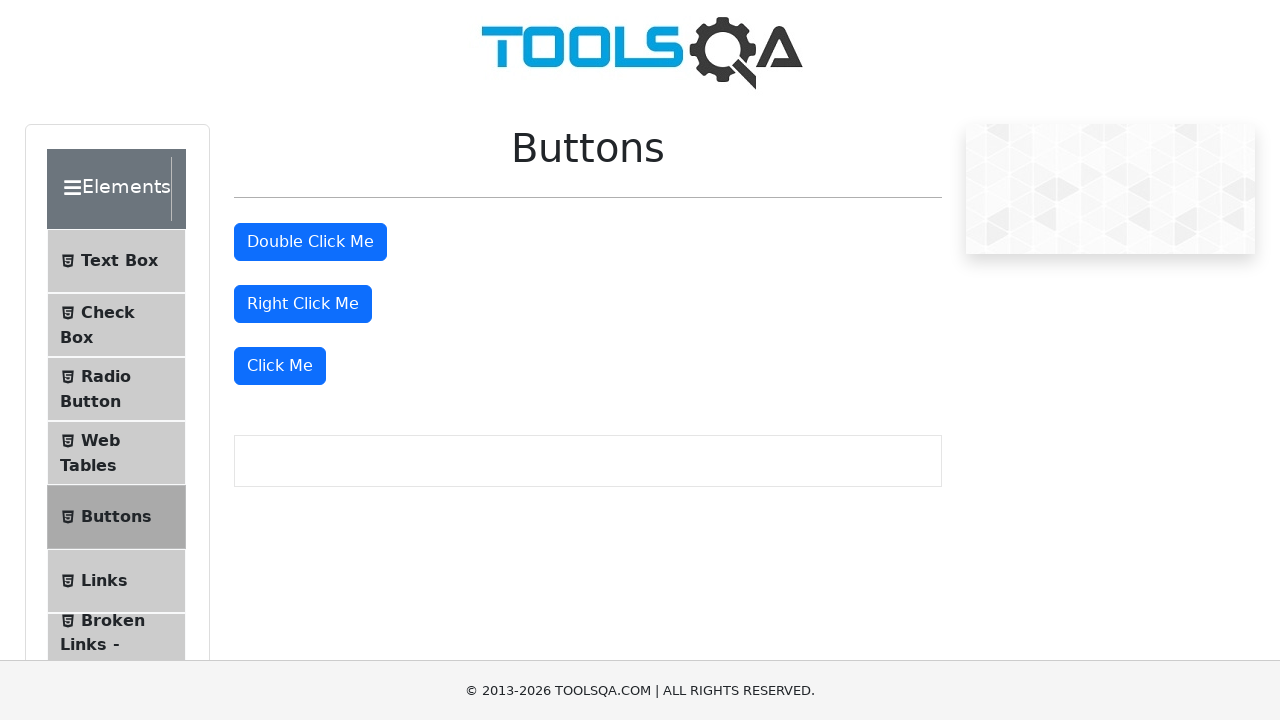

Double-clicked the double-click button at (310, 242) on #doubleClickBtn
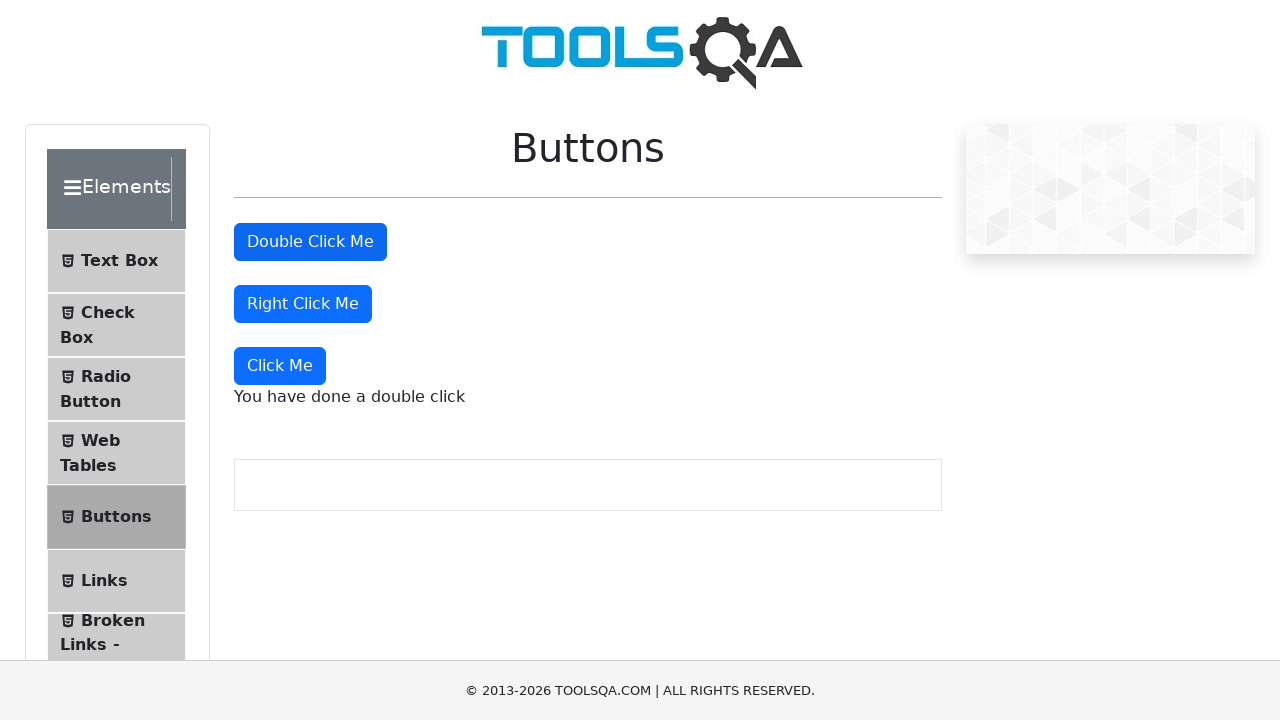

Retrieved double-click message text
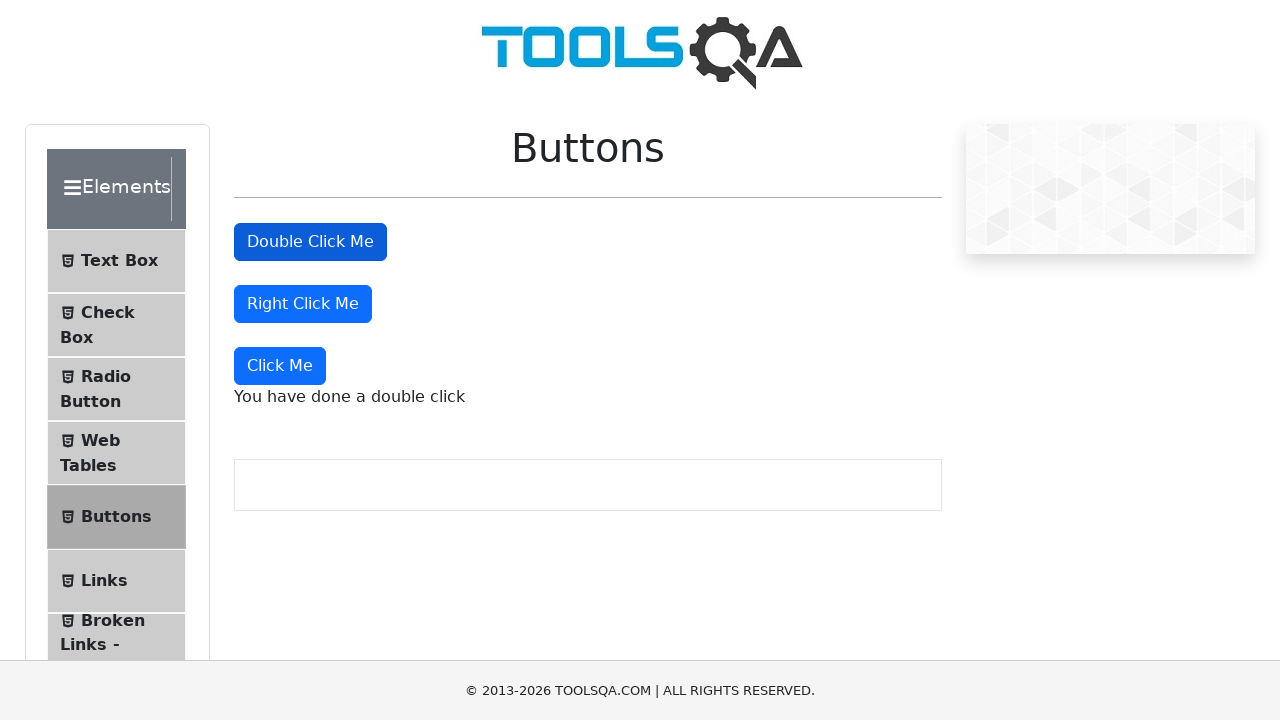

Verified double-click message is correct
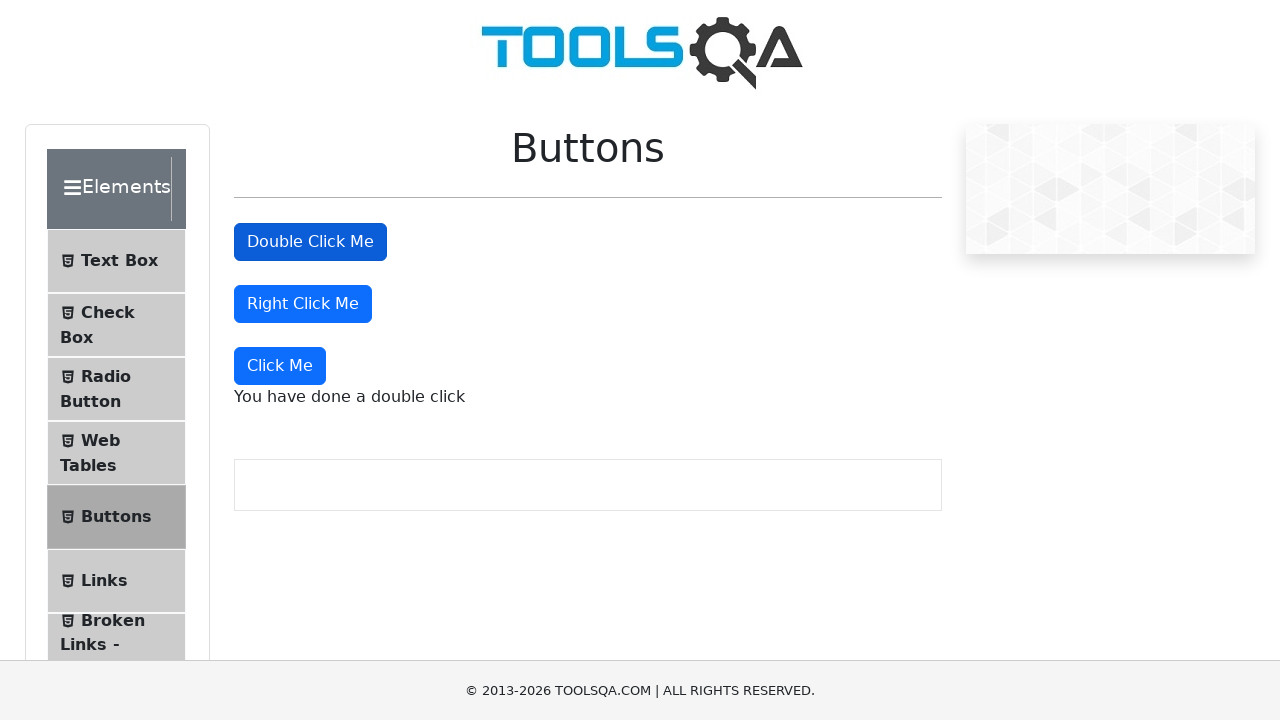

Right-clicked the right-click button at (303, 304) on #rightClickBtn
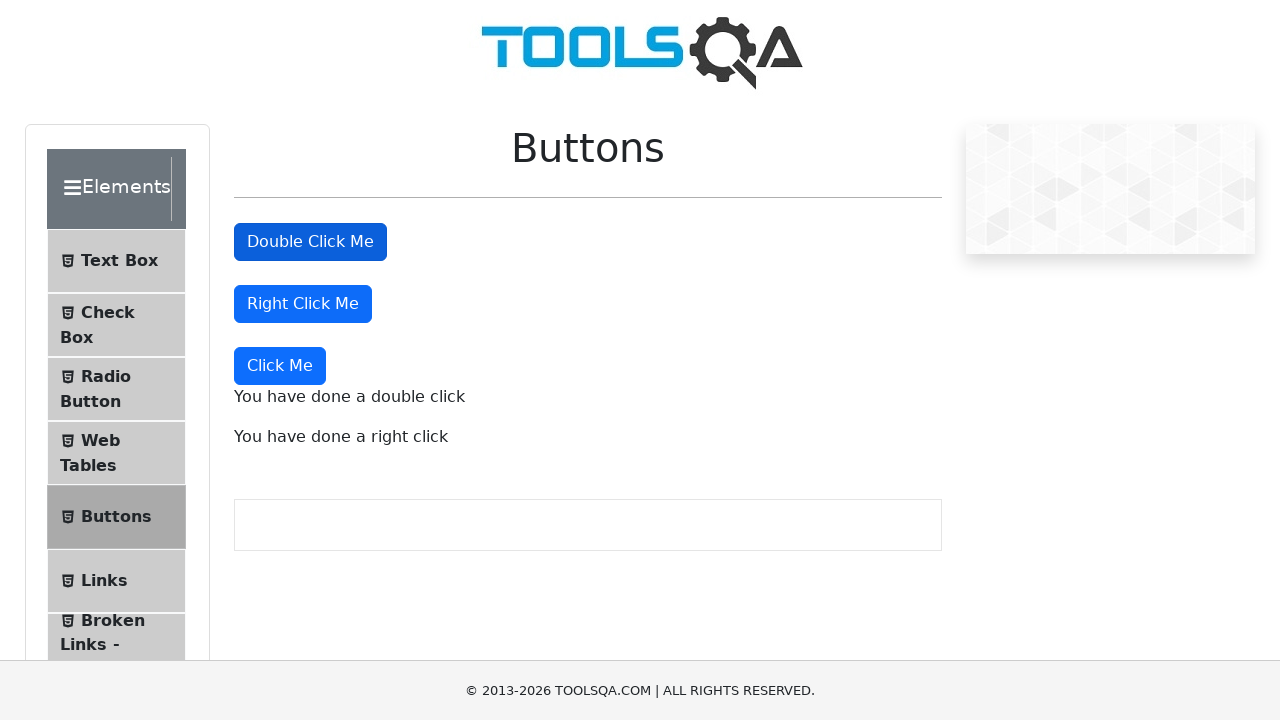

Retrieved right-click message text
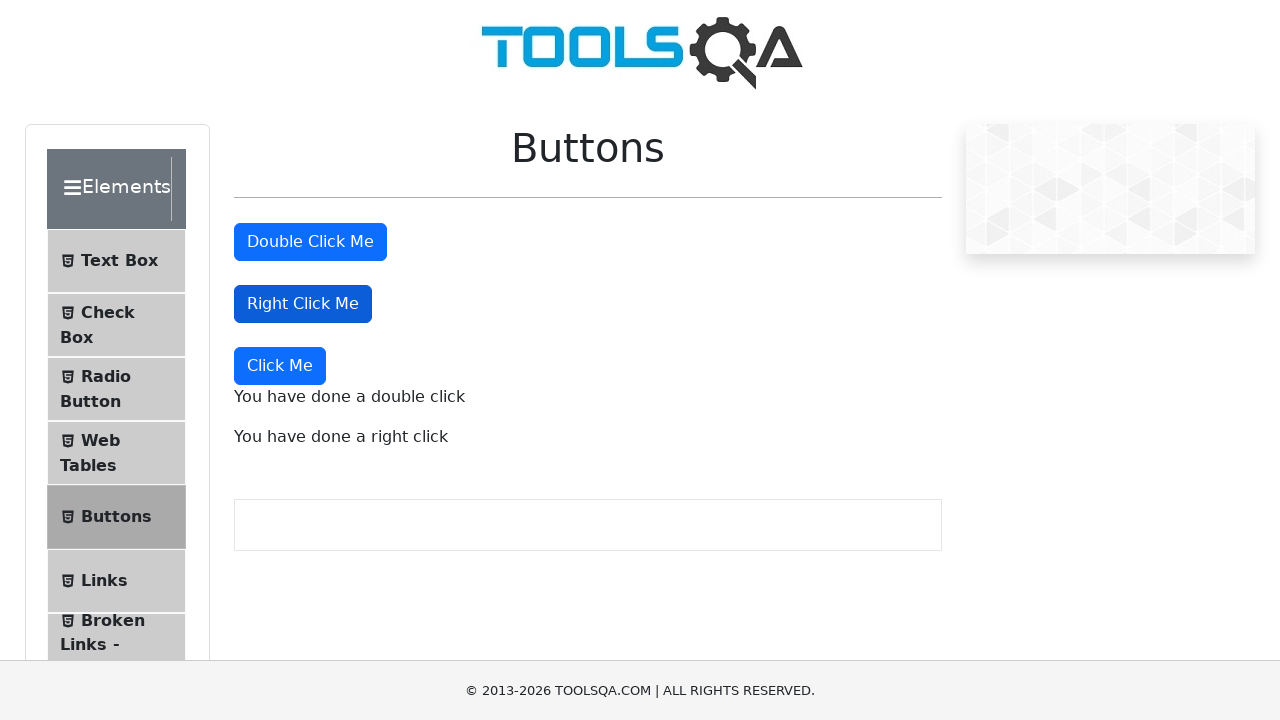

Verified right-click message is correct
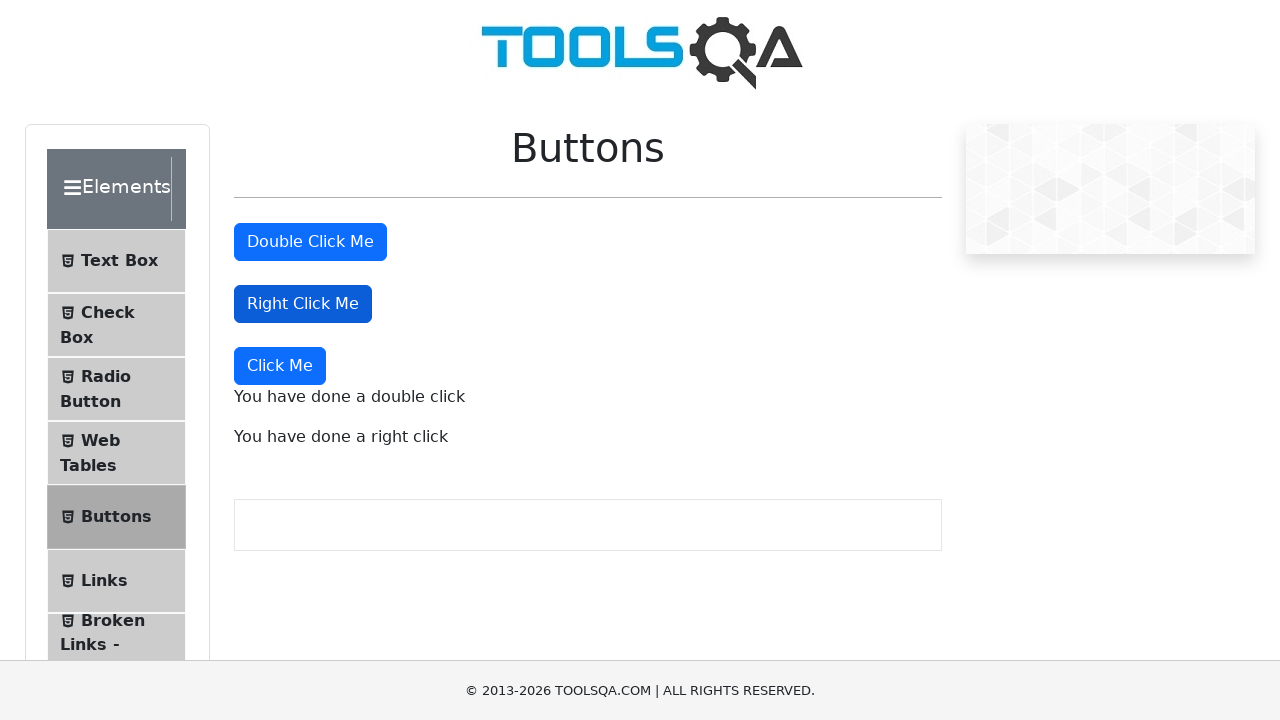

Clicked the 'Click Me' button at (280, 366) on xpath=//button[text()='Click Me']
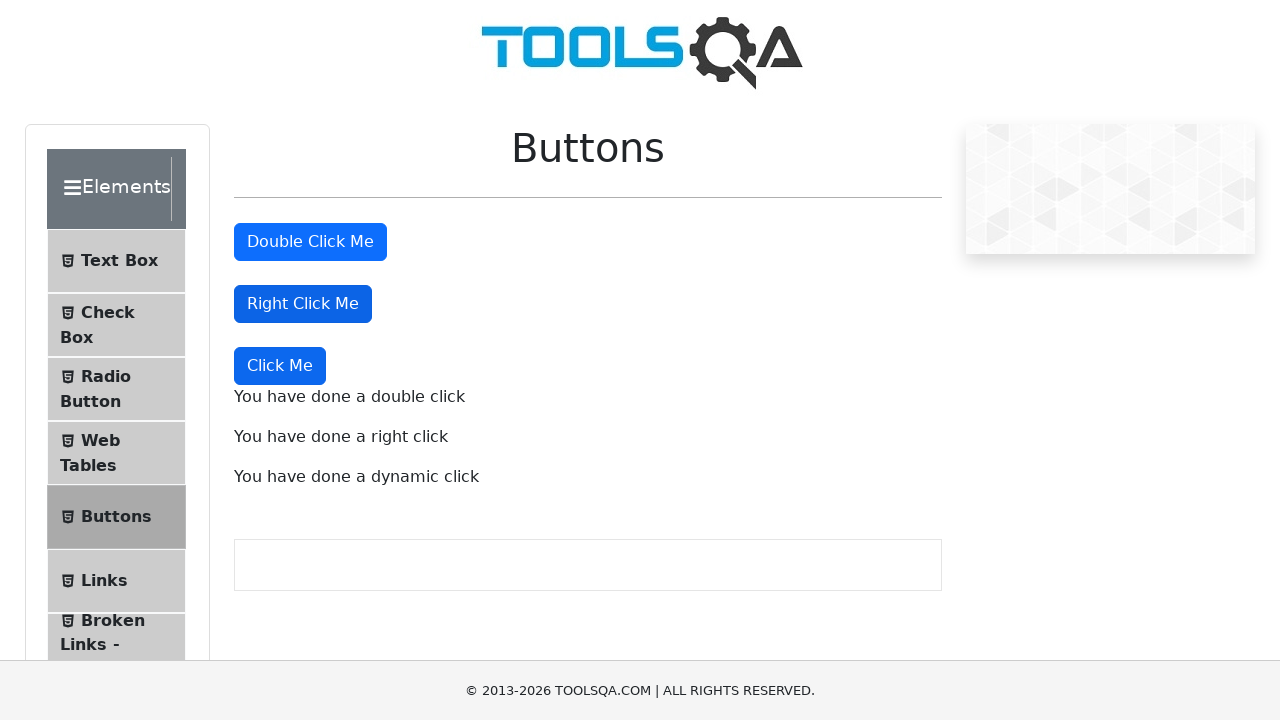

Retrieved dynamic click message text
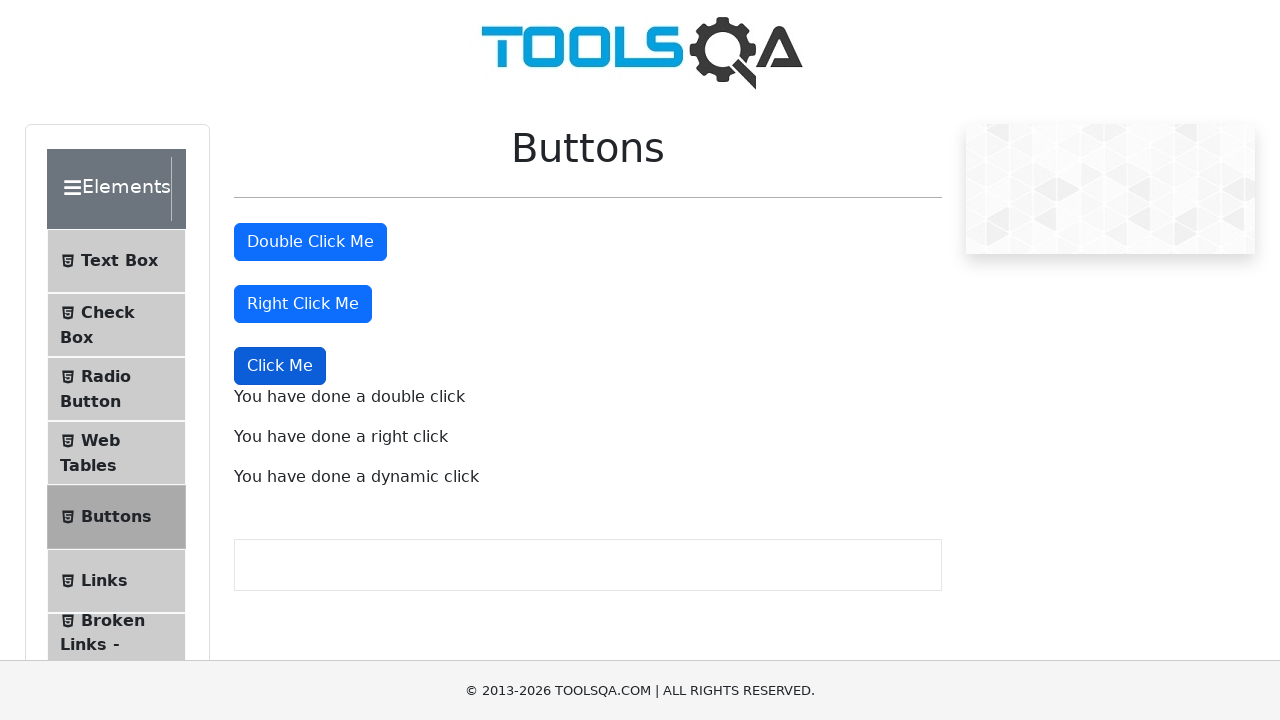

Verified dynamic click message is correct
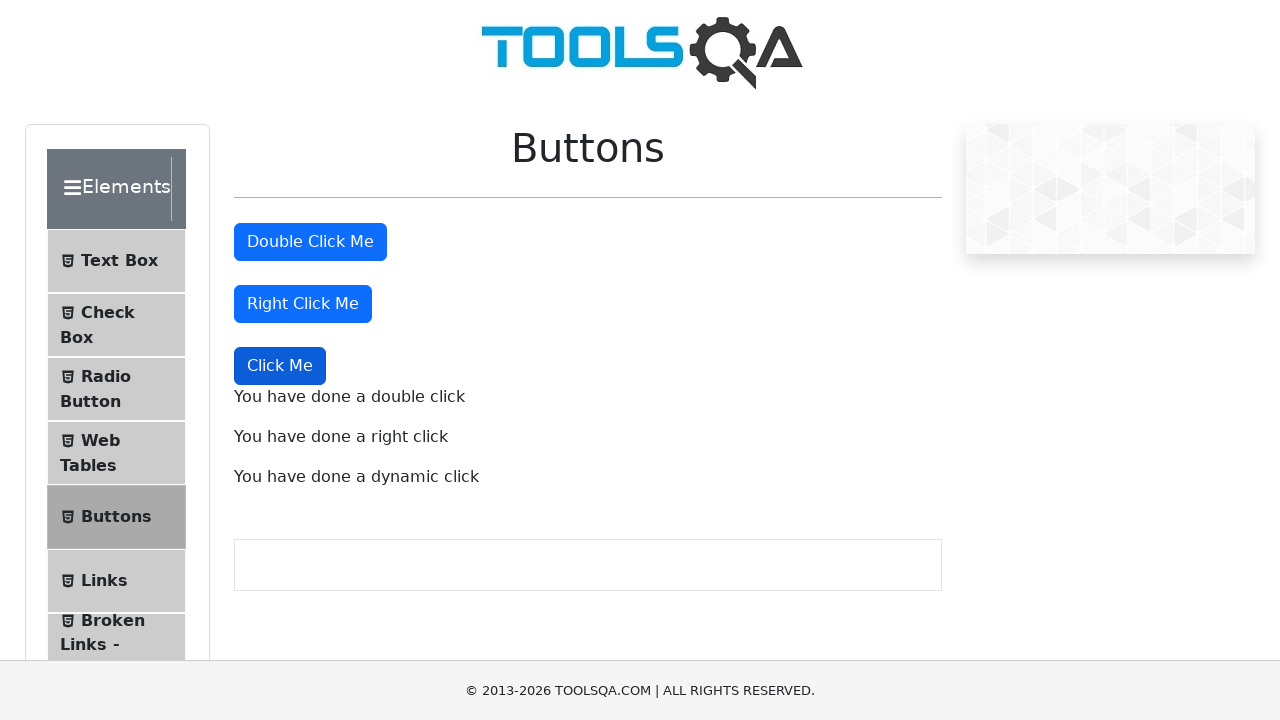

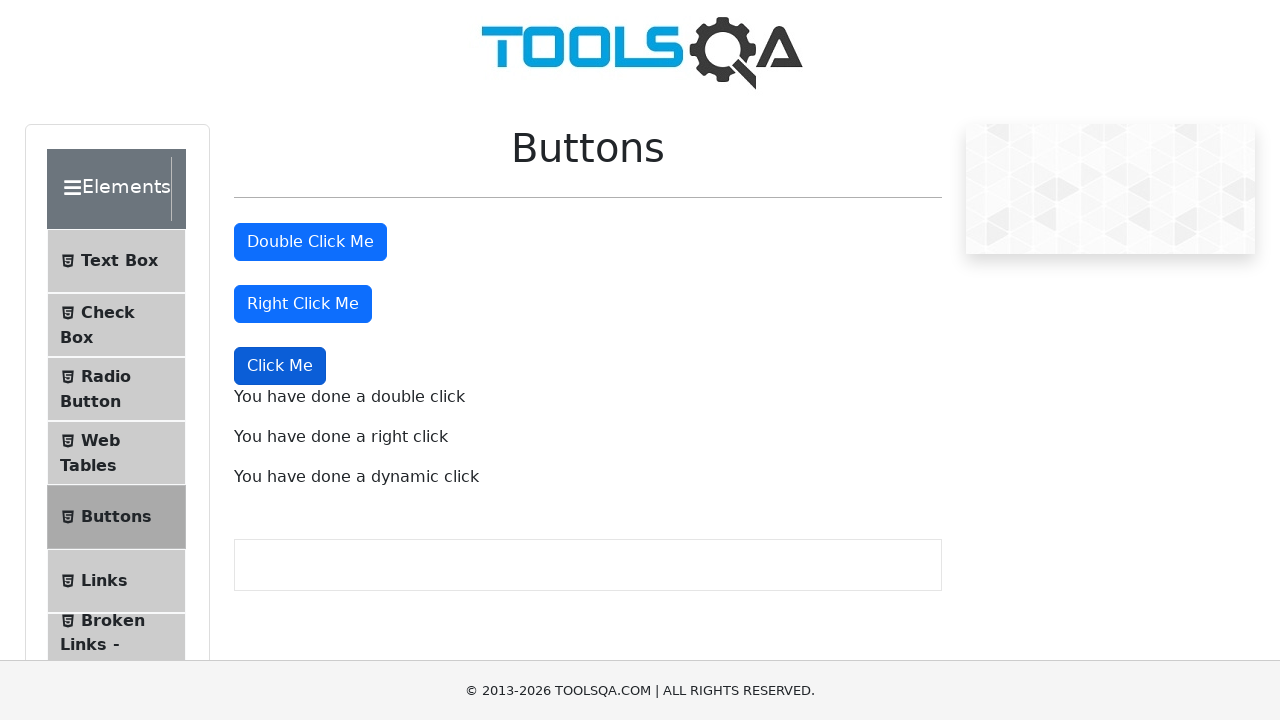